Tests that entered text is trimmed when saving edits

Starting URL: https://demo.playwright.dev/todomvc

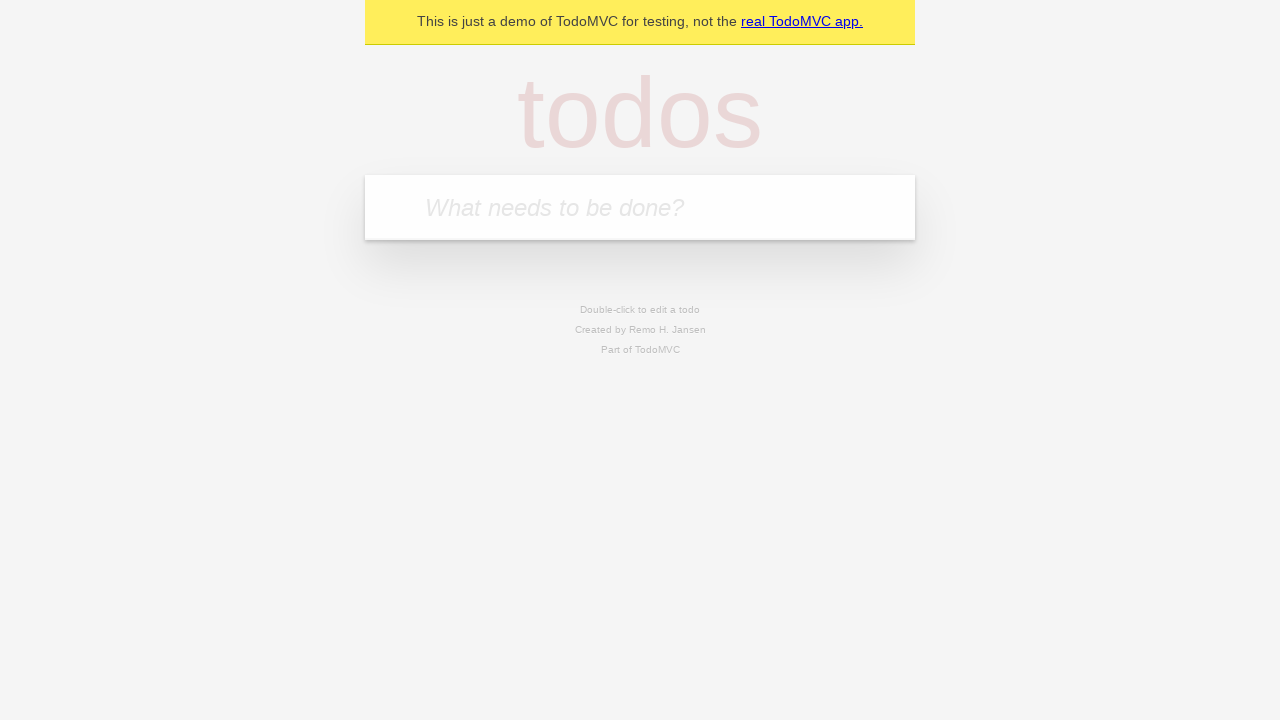

Filled todo input with 'buy some cheese' on internal:attr=[placeholder="What needs to be done?"i]
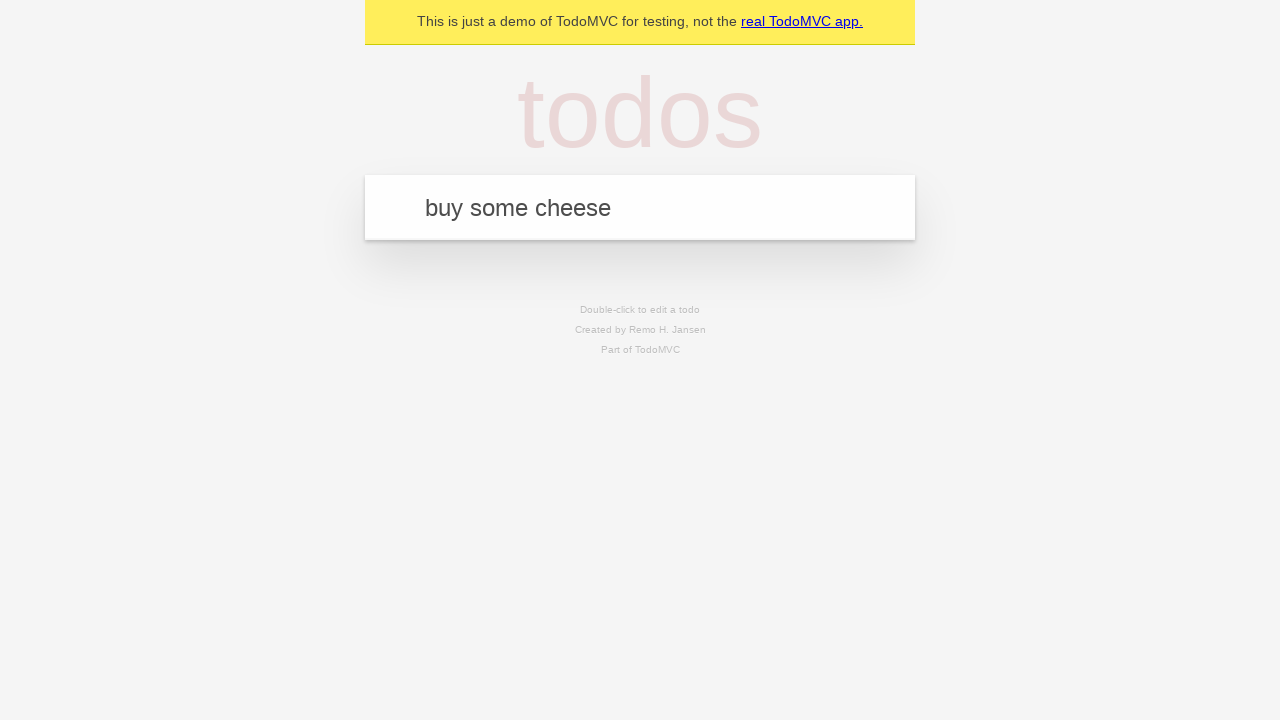

Pressed Enter to create first todo item on internal:attr=[placeholder="What needs to be done?"i]
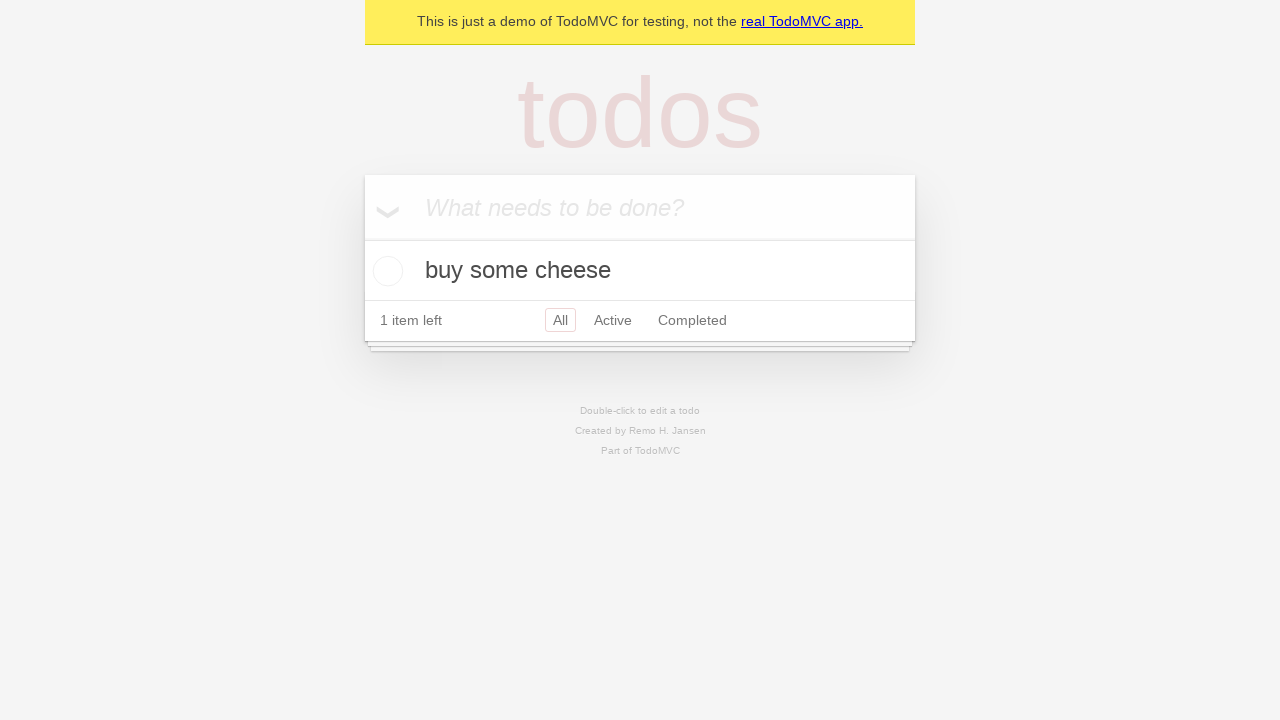

Filled todo input with 'feed the cat' on internal:attr=[placeholder="What needs to be done?"i]
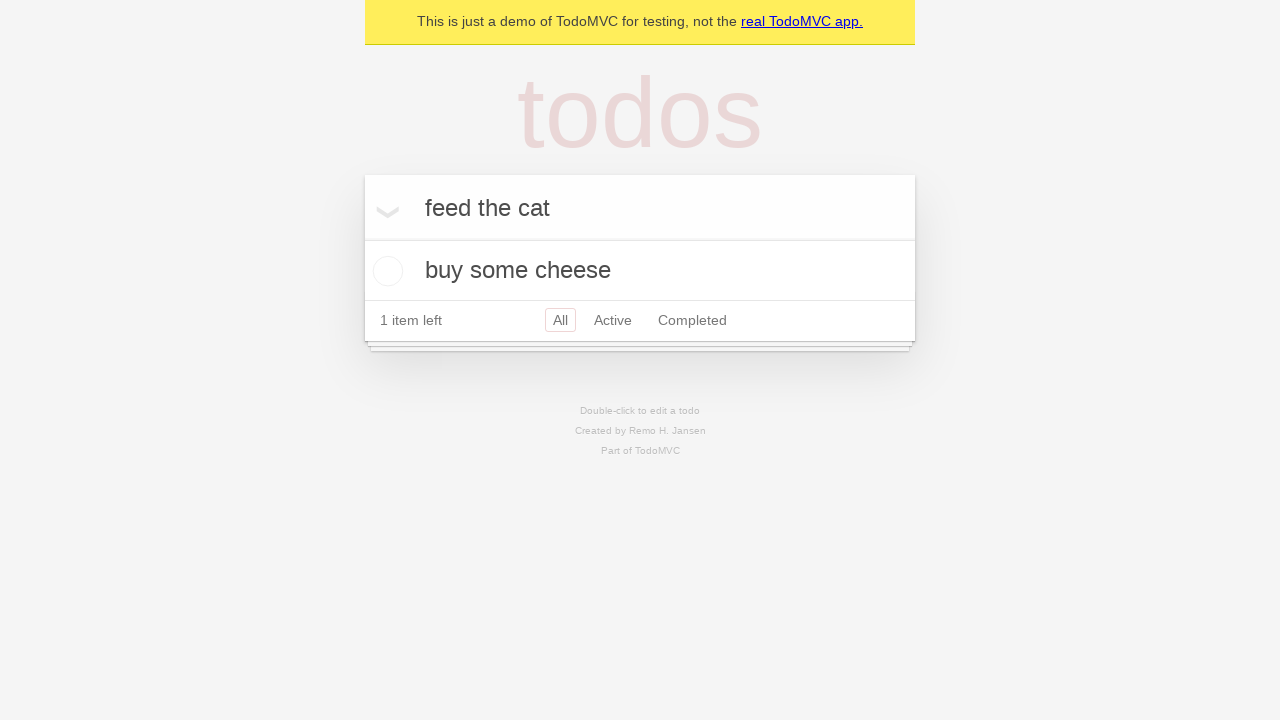

Pressed Enter to create second todo item on internal:attr=[placeholder="What needs to be done?"i]
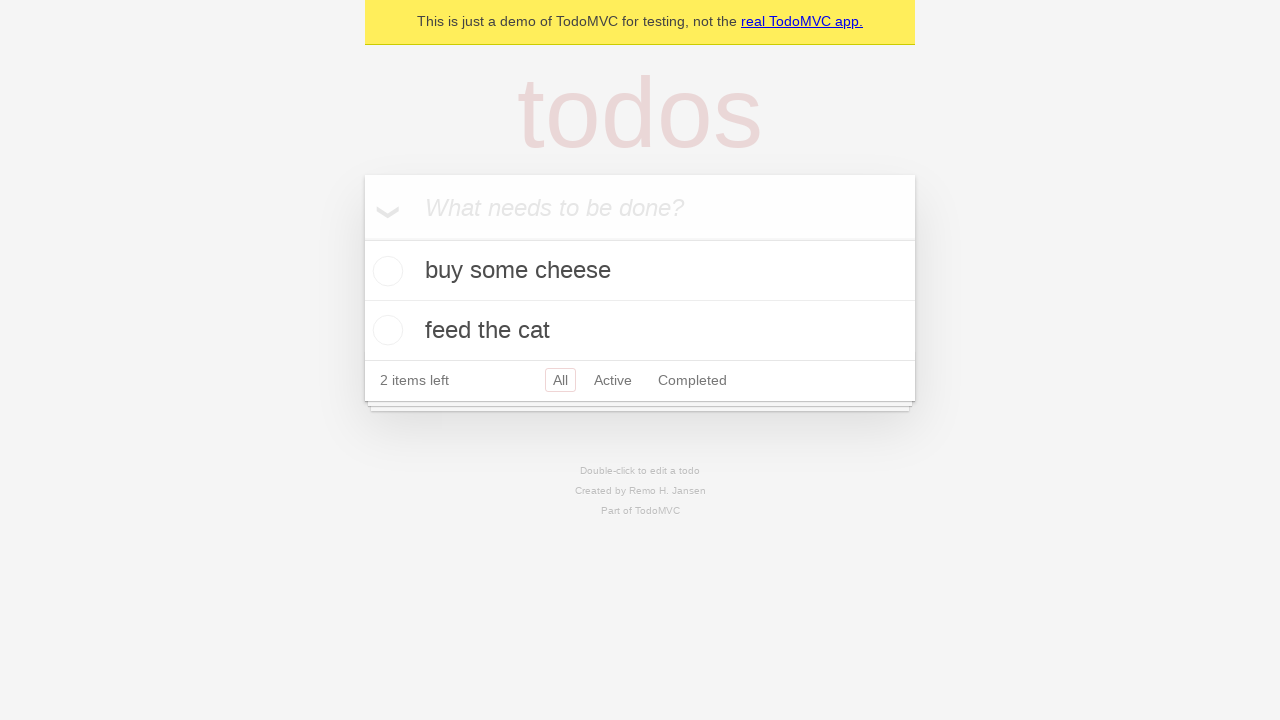

Filled todo input with 'book a doctors appointment' on internal:attr=[placeholder="What needs to be done?"i]
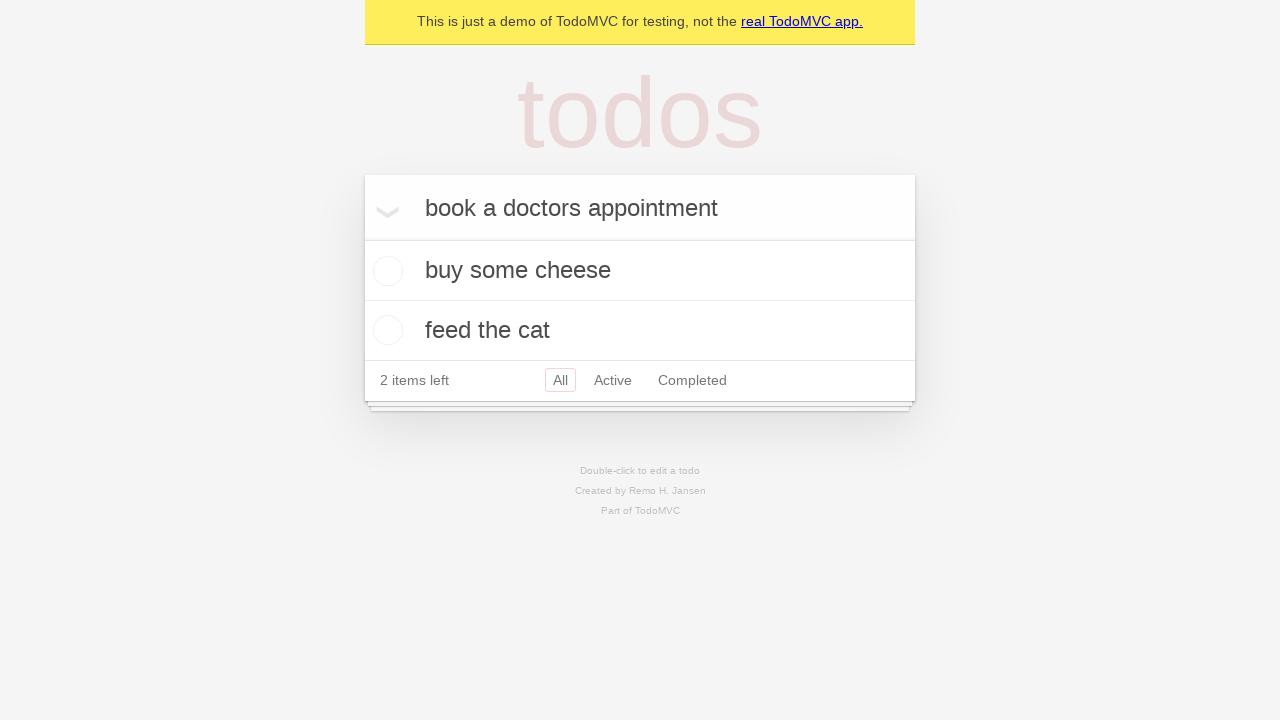

Pressed Enter to create third todo item on internal:attr=[placeholder="What needs to be done?"i]
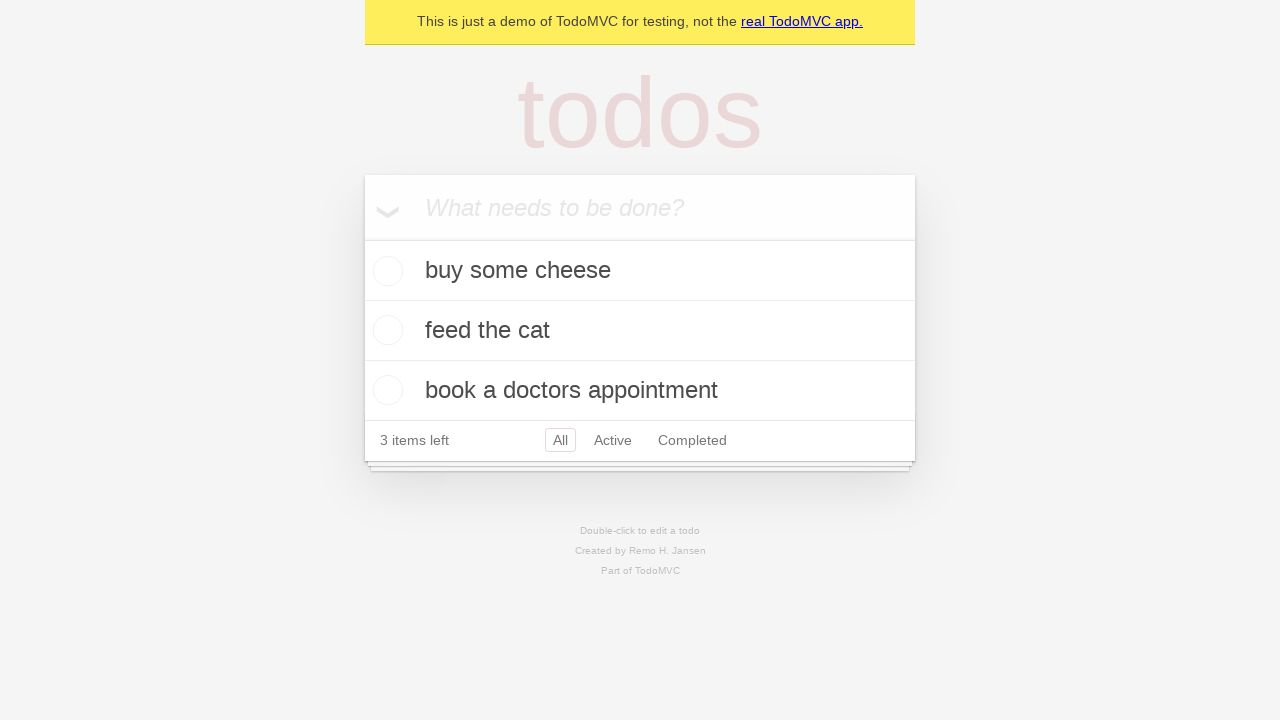

Double-clicked second todo item to enter edit mode at (640, 331) on internal:testid=[data-testid="todo-item"s] >> nth=1
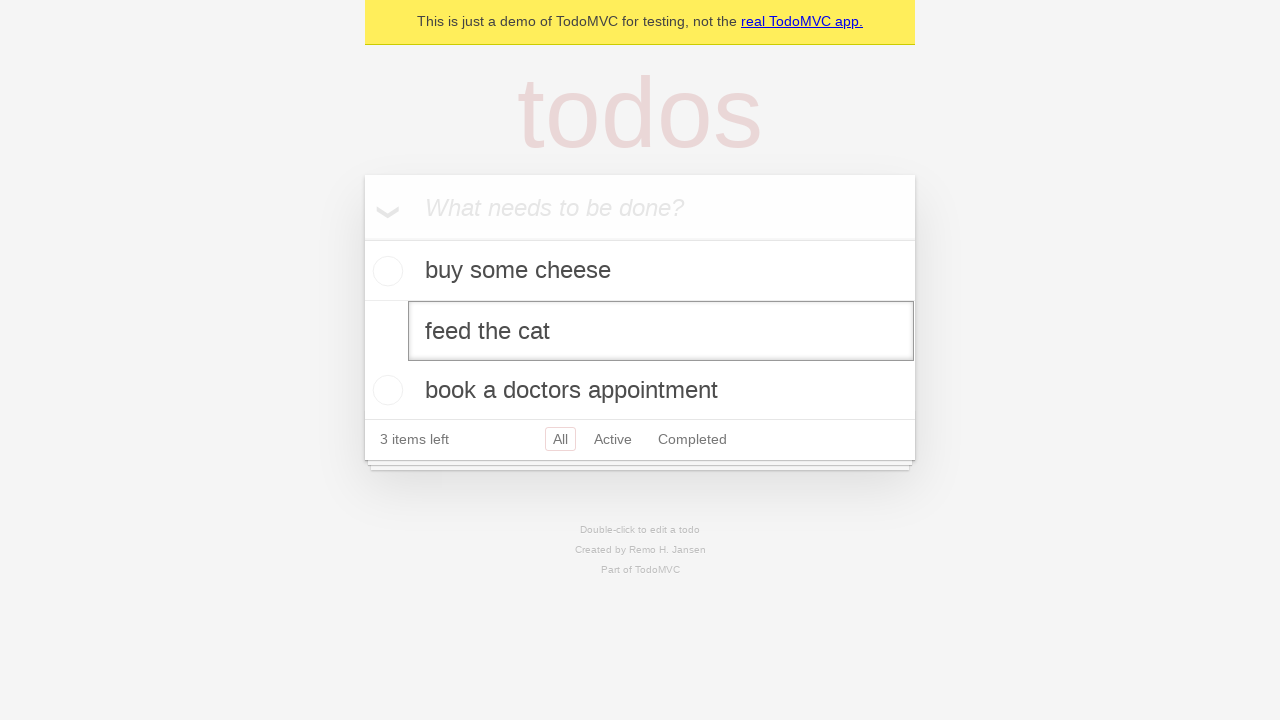

Filled edit textbox with text containing leading and trailing spaces on internal:testid=[data-testid="todo-item"s] >> nth=1 >> internal:role=textbox[nam
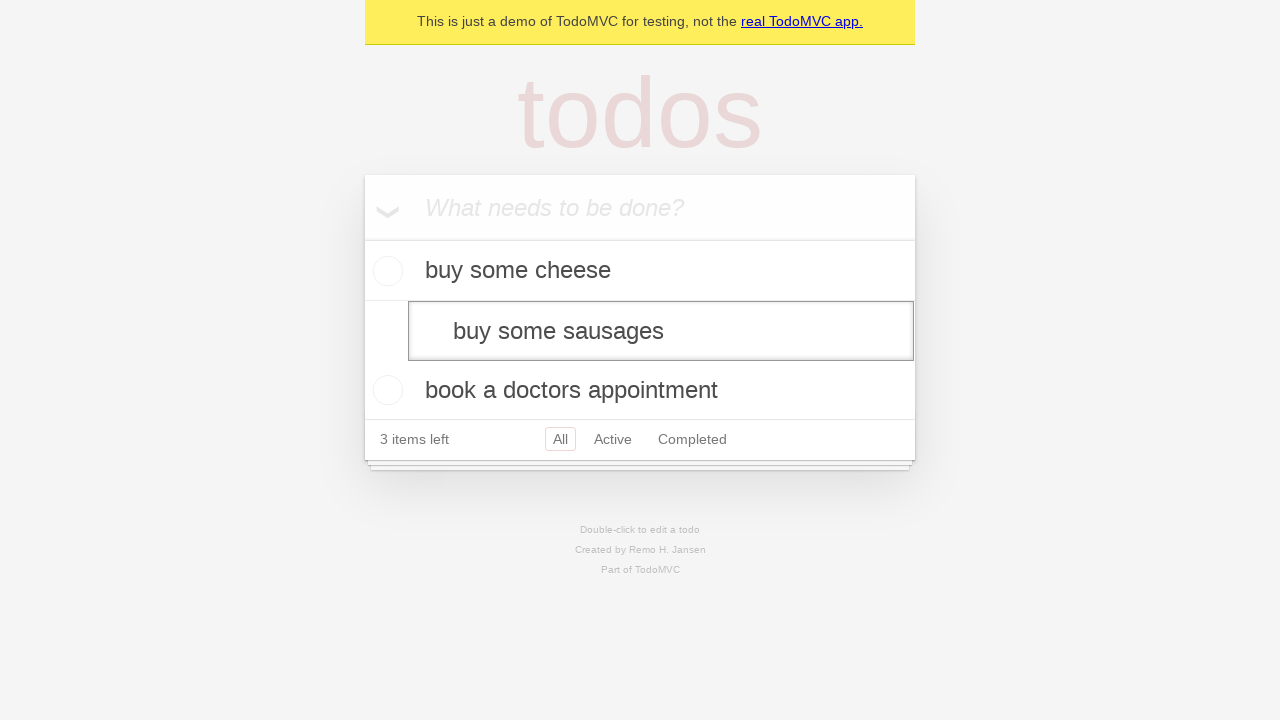

Pressed Enter to save edited todo item with trimmed text on internal:testid=[data-testid="todo-item"s] >> nth=1 >> internal:role=textbox[nam
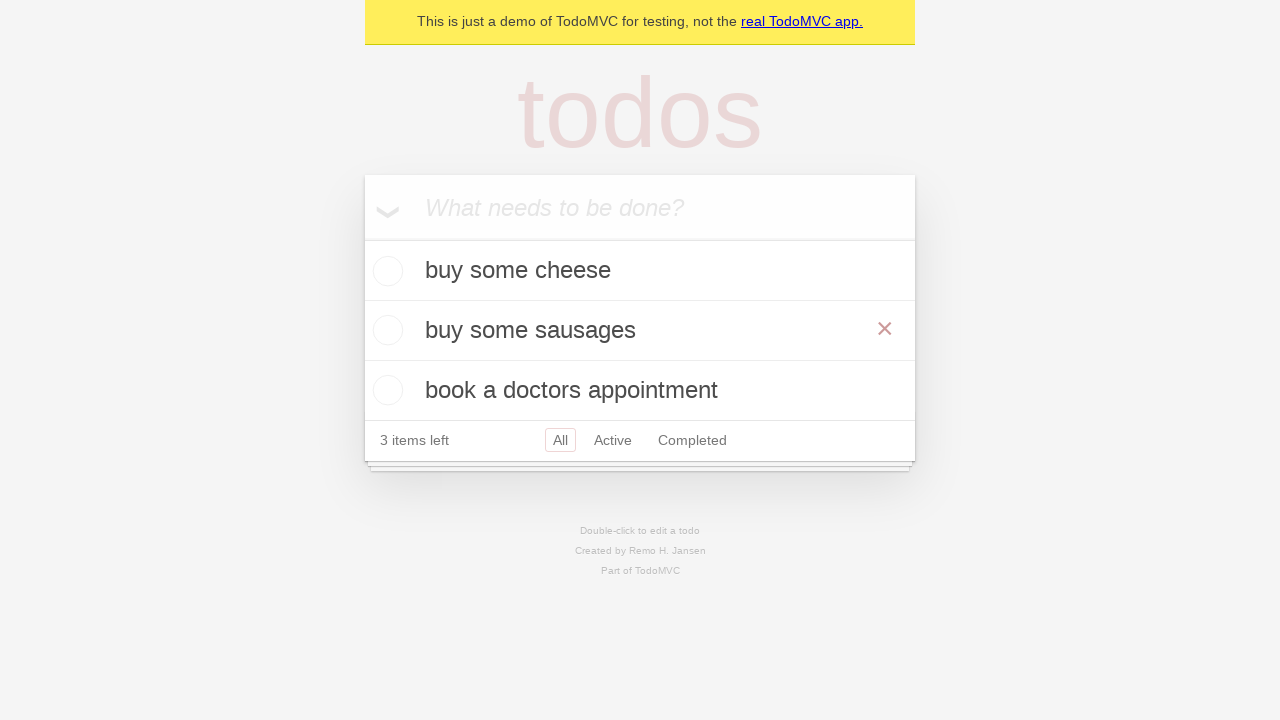

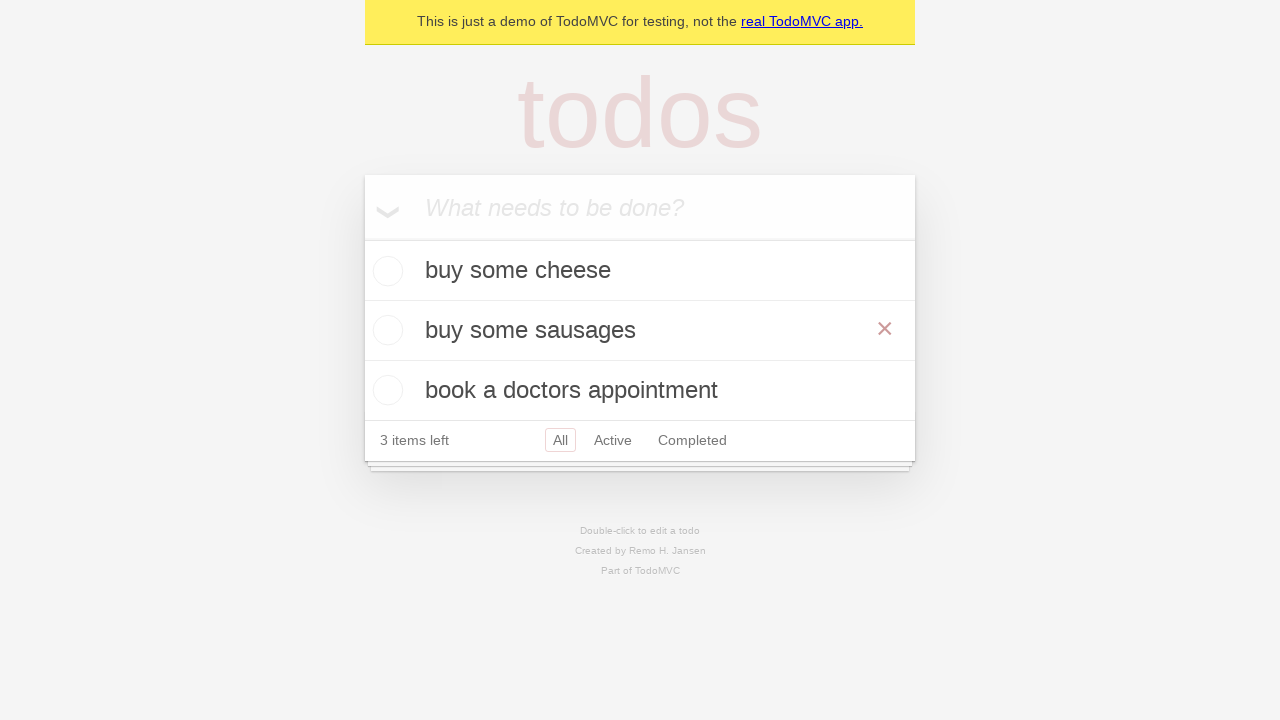